Tests window handling by opening a popup window, switching to it, and then closing only the child window while keeping the parent window open

Starting URL: http://omayo.blogspot.com/

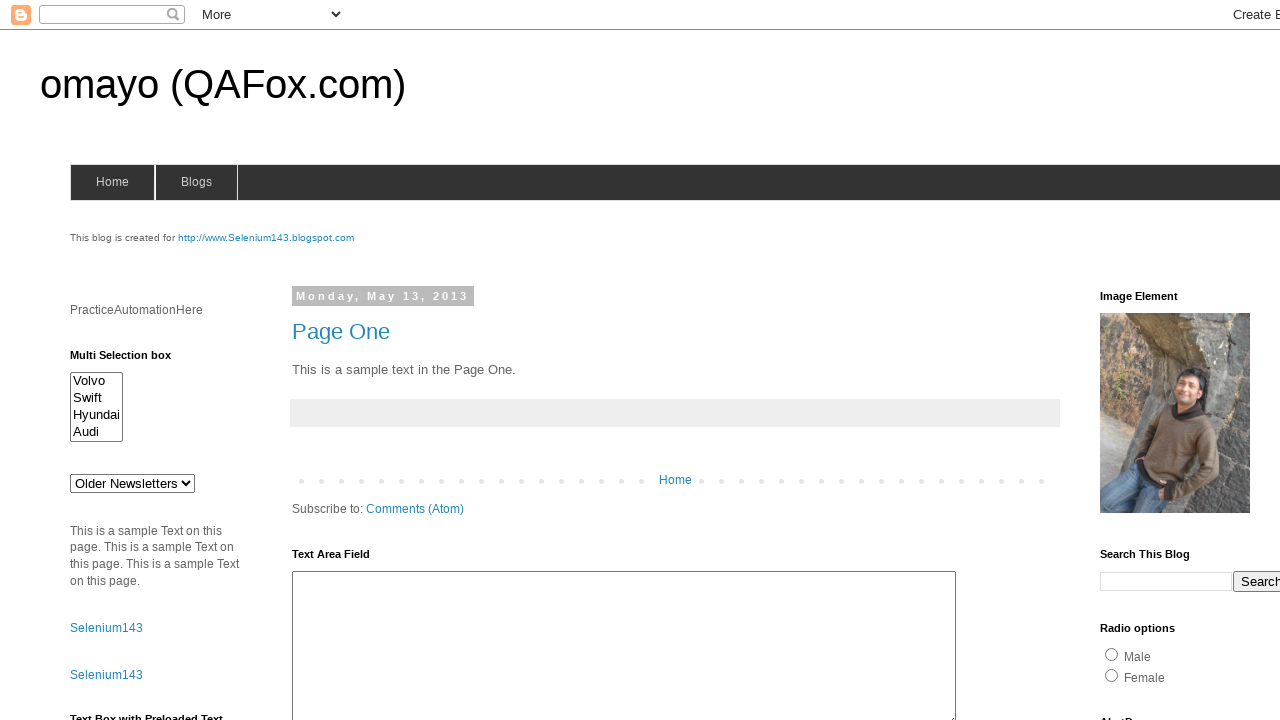

Waited 2 seconds for page to load
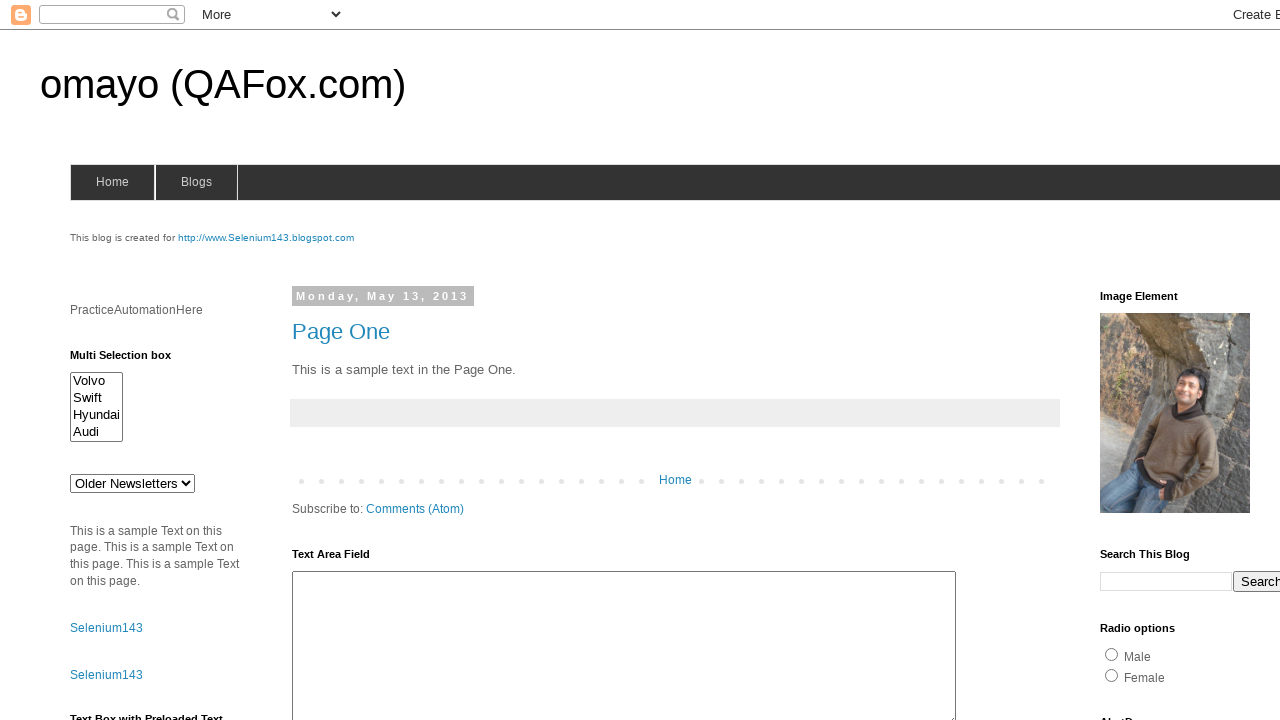

Located popup link element
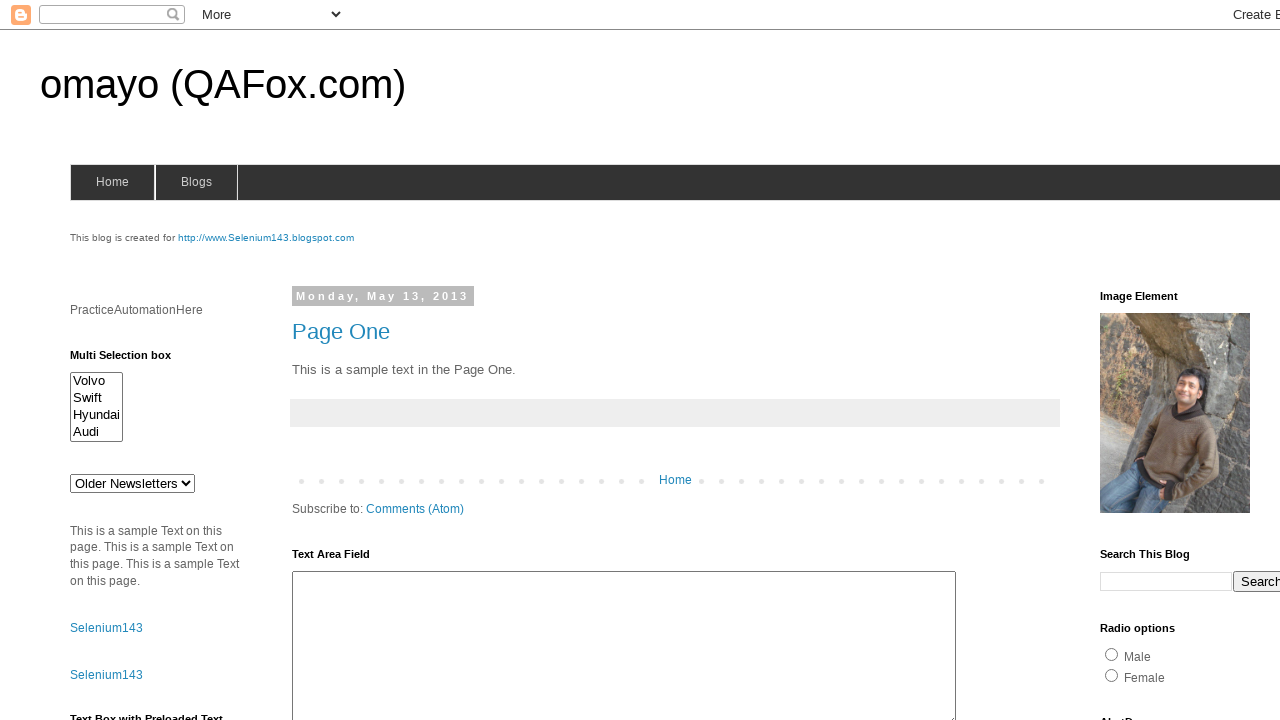

Scrolled popup link into view
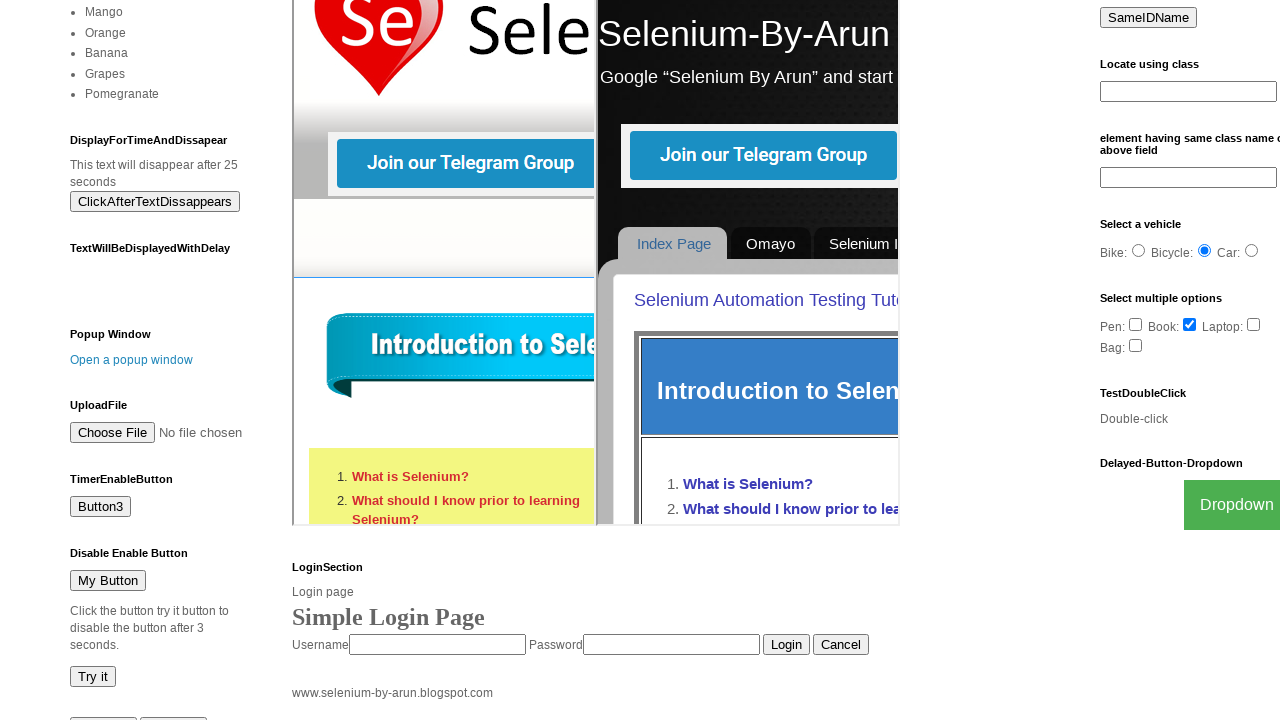

Clicked popup link to open child window at (132, 360) on text=Open a popup window >> nth=0
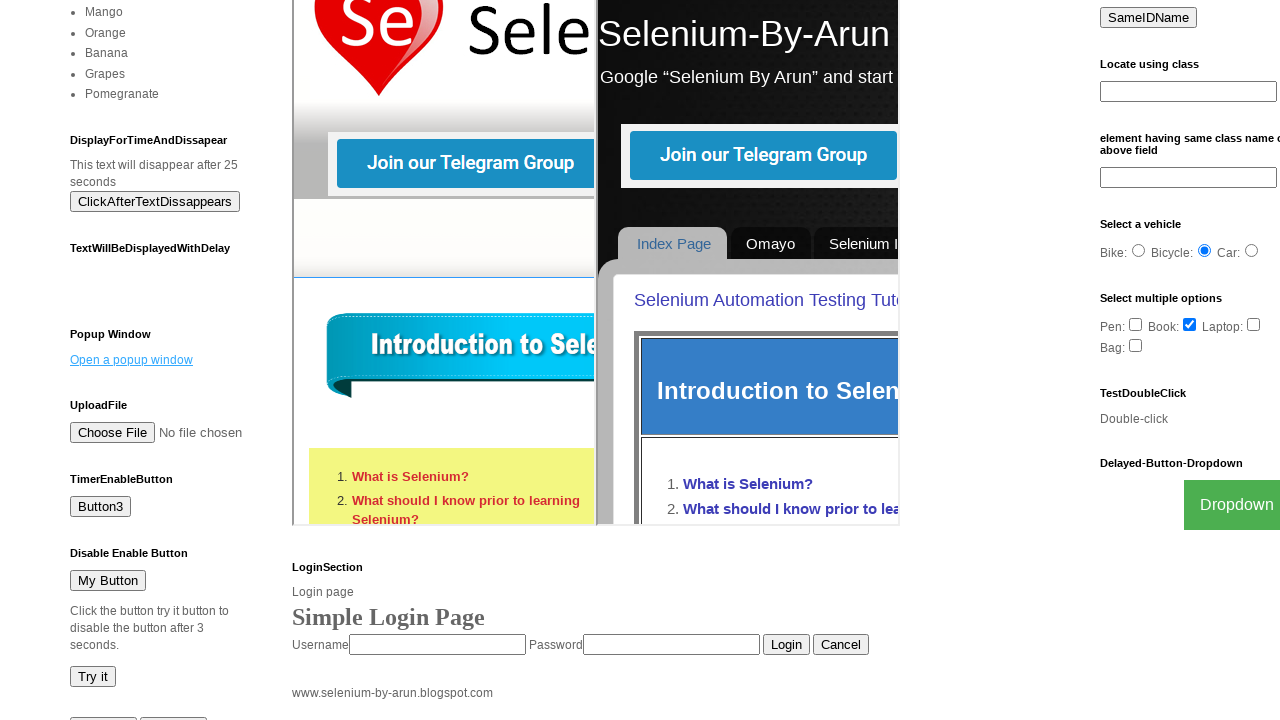

Child window opened and captured
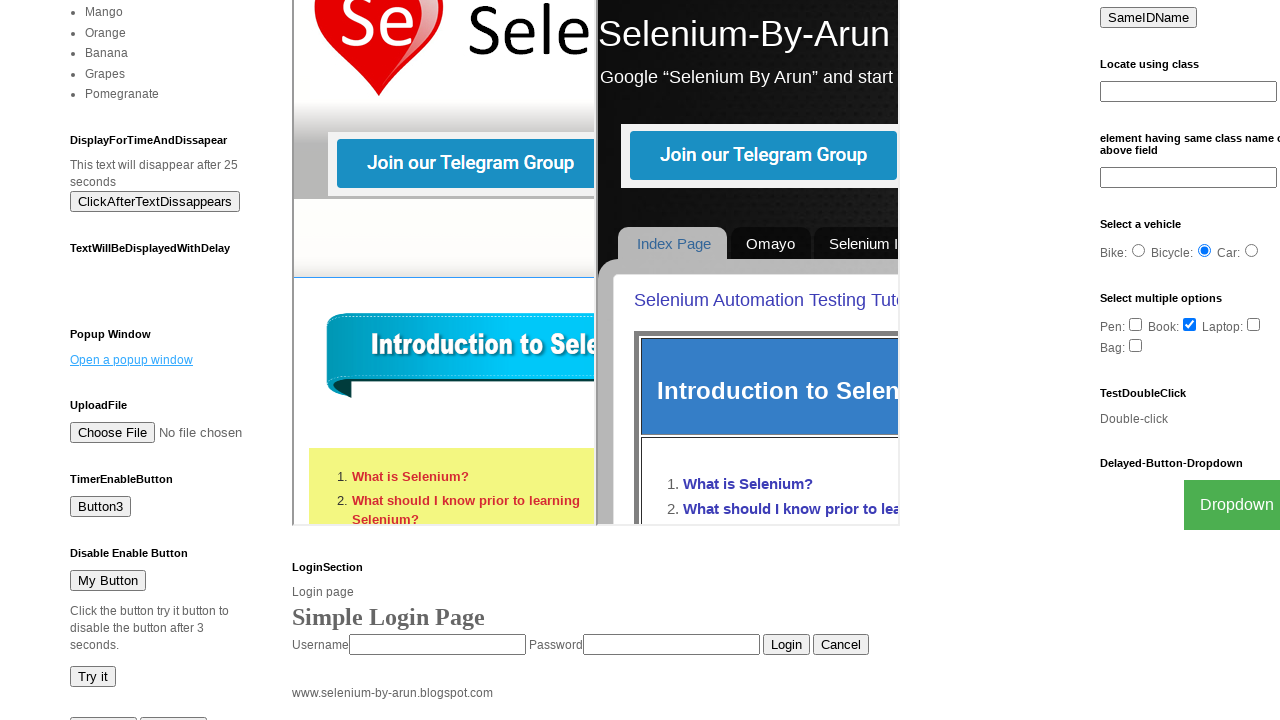

Closed child window while keeping parent window open
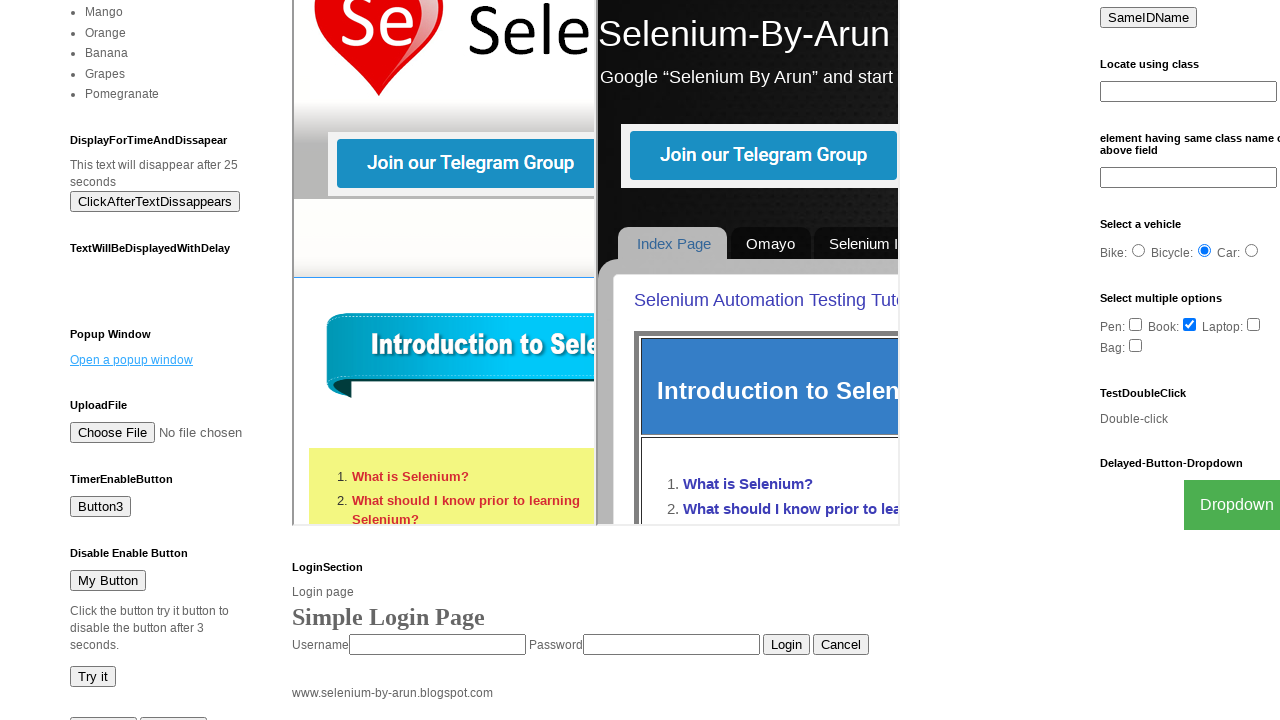

Parent window remains active after child window closure
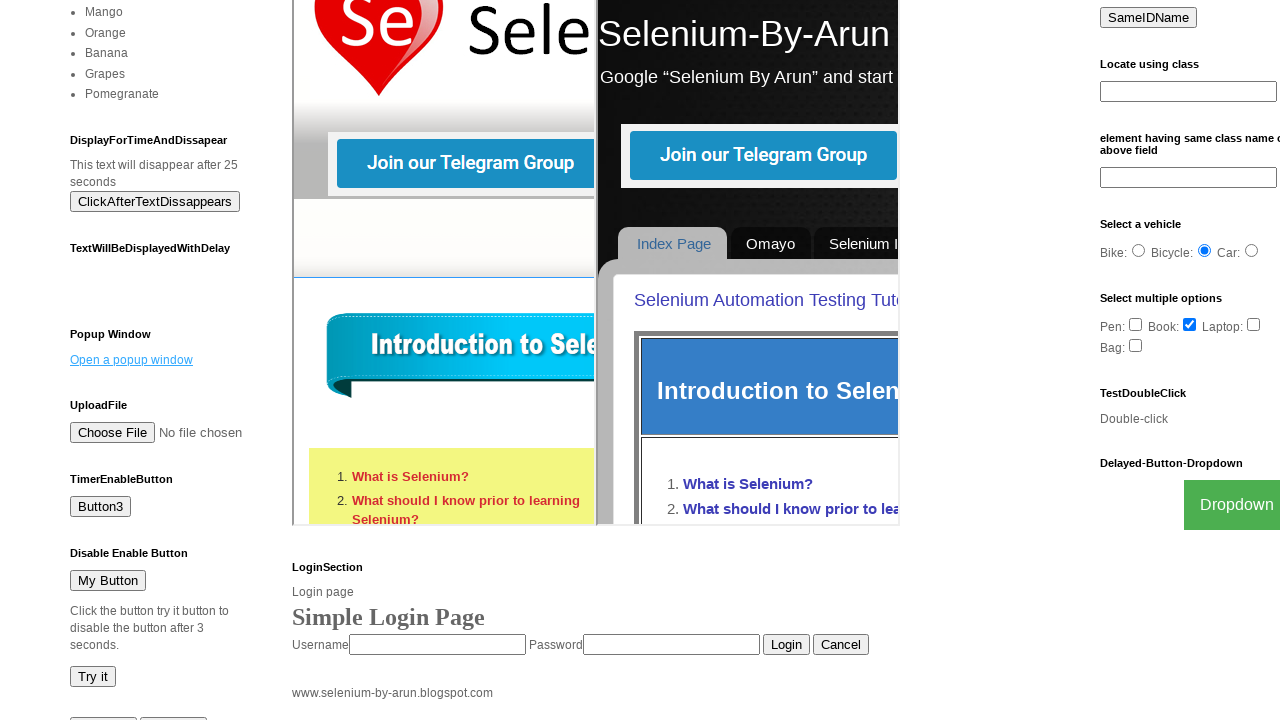

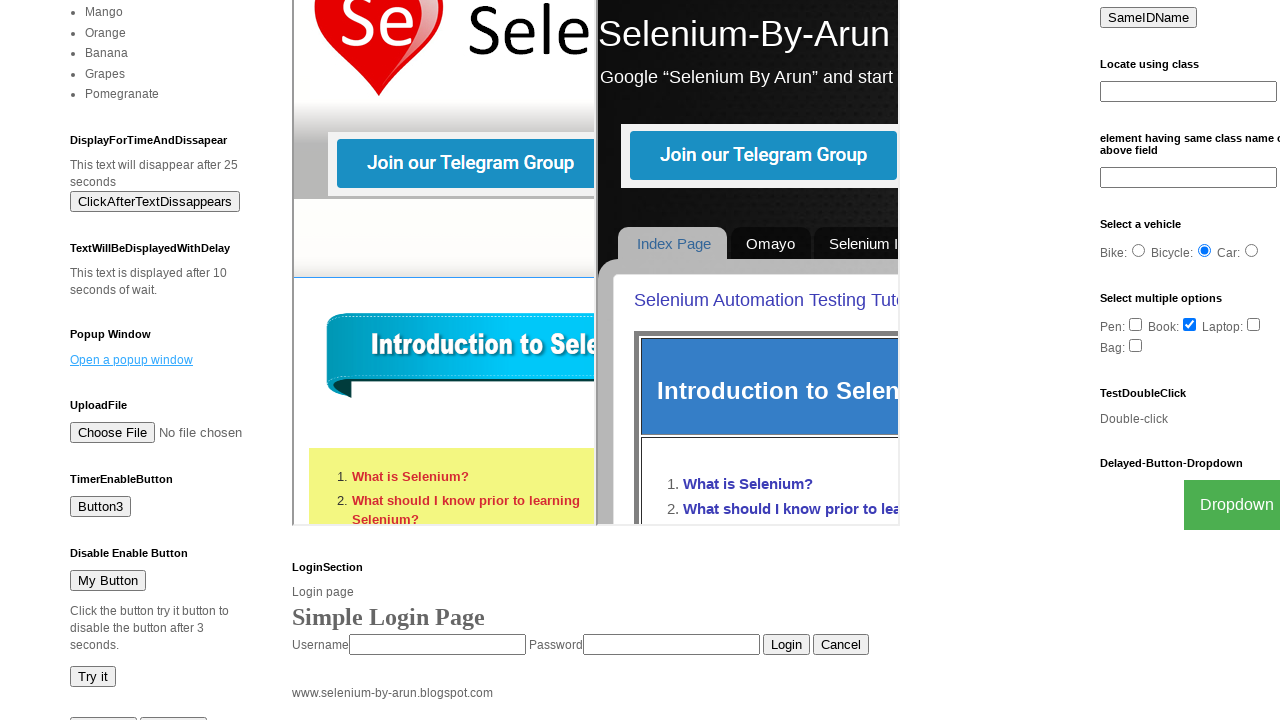